Navigates to the login page and verifies the main heading text is displayed

Starting URL: https://javabykiran.com/selenium/login.html

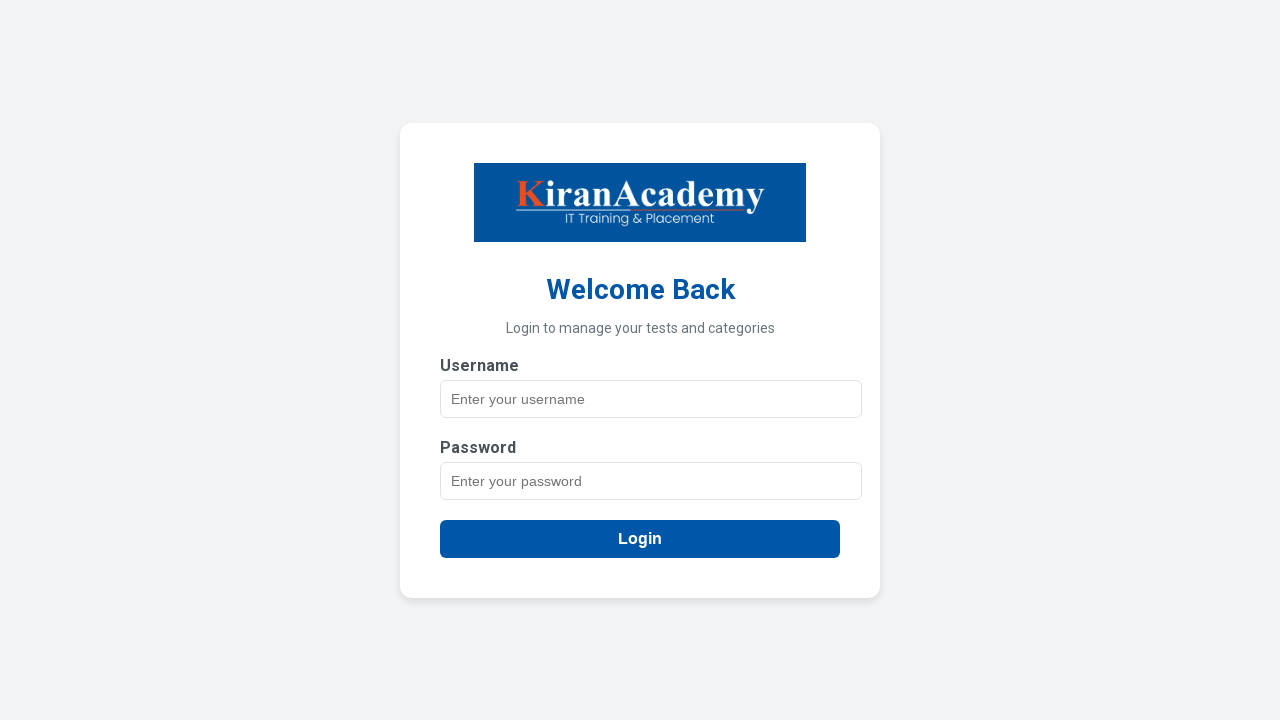

Navigated to login page at https://javabykiran.com/selenium/login.html
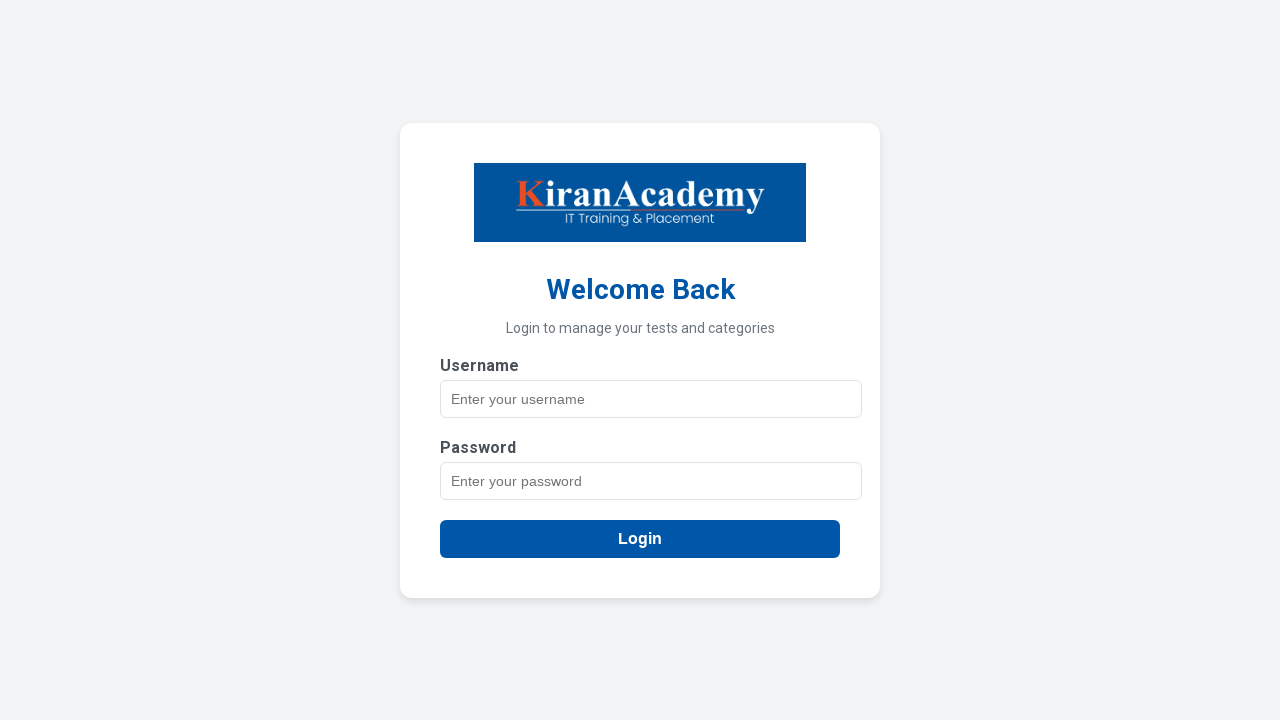

Retrieved main heading text from page
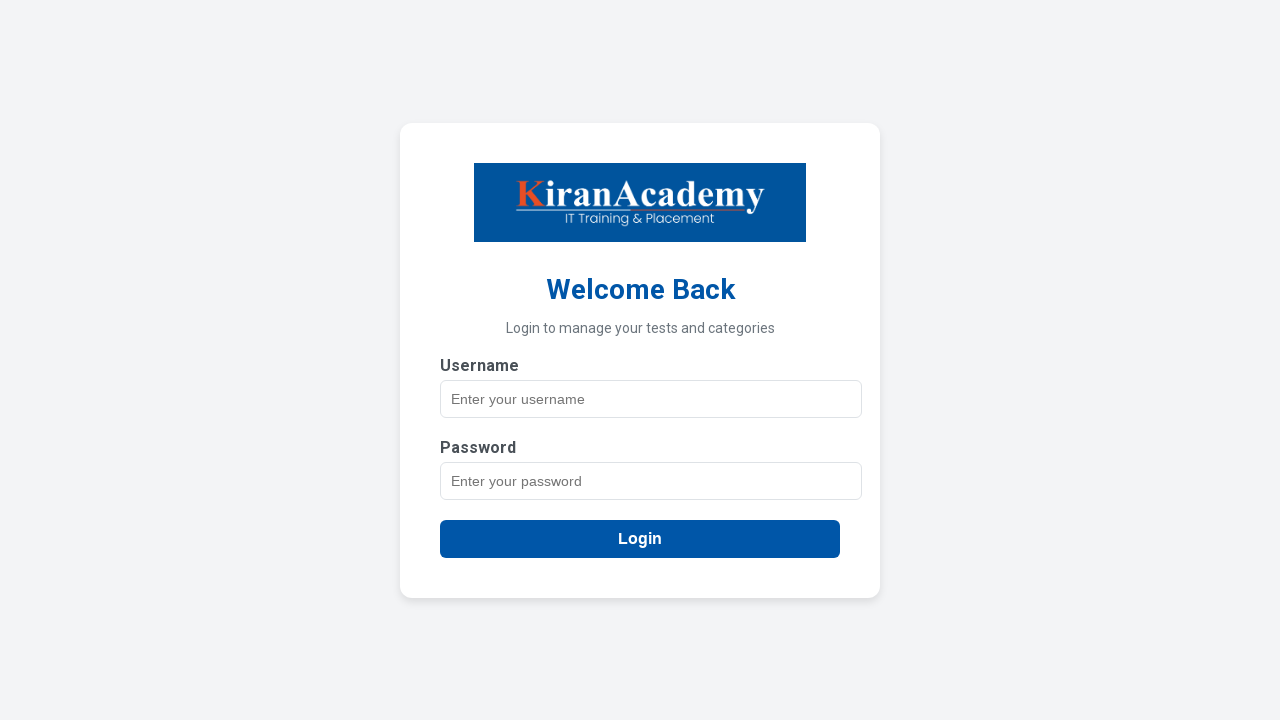

Verified main heading text is displayed and not empty
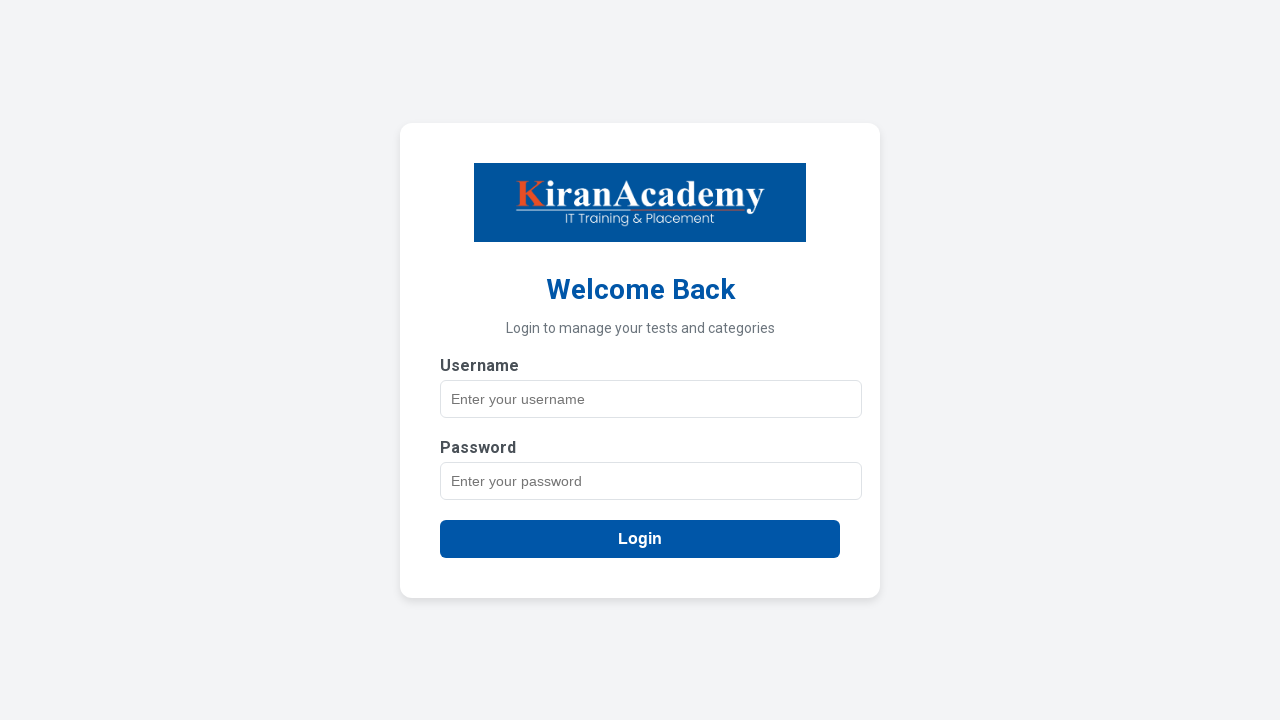

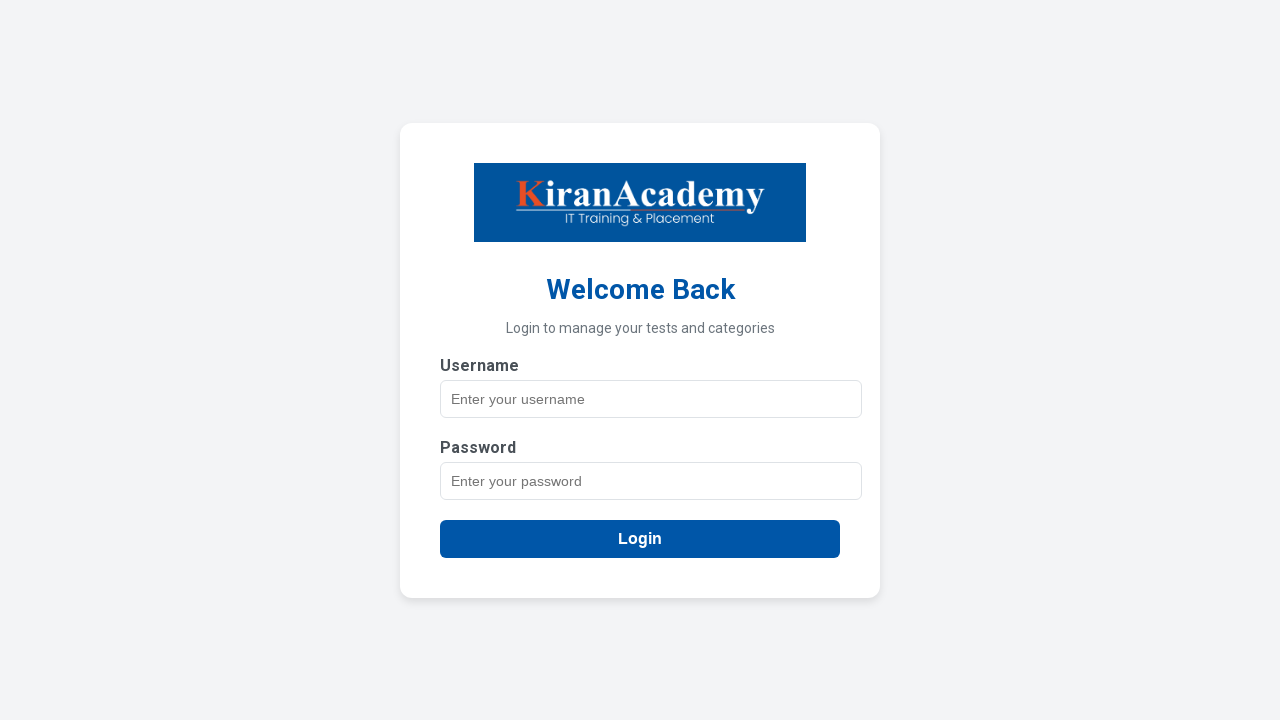